Tests handling of JavaScript confirmation popup by clicking a button that triggers a confirm dialog and accepting it

Starting URL: https://www.w3schools.com/js/tryit.asp?filename=tryjs_confirm

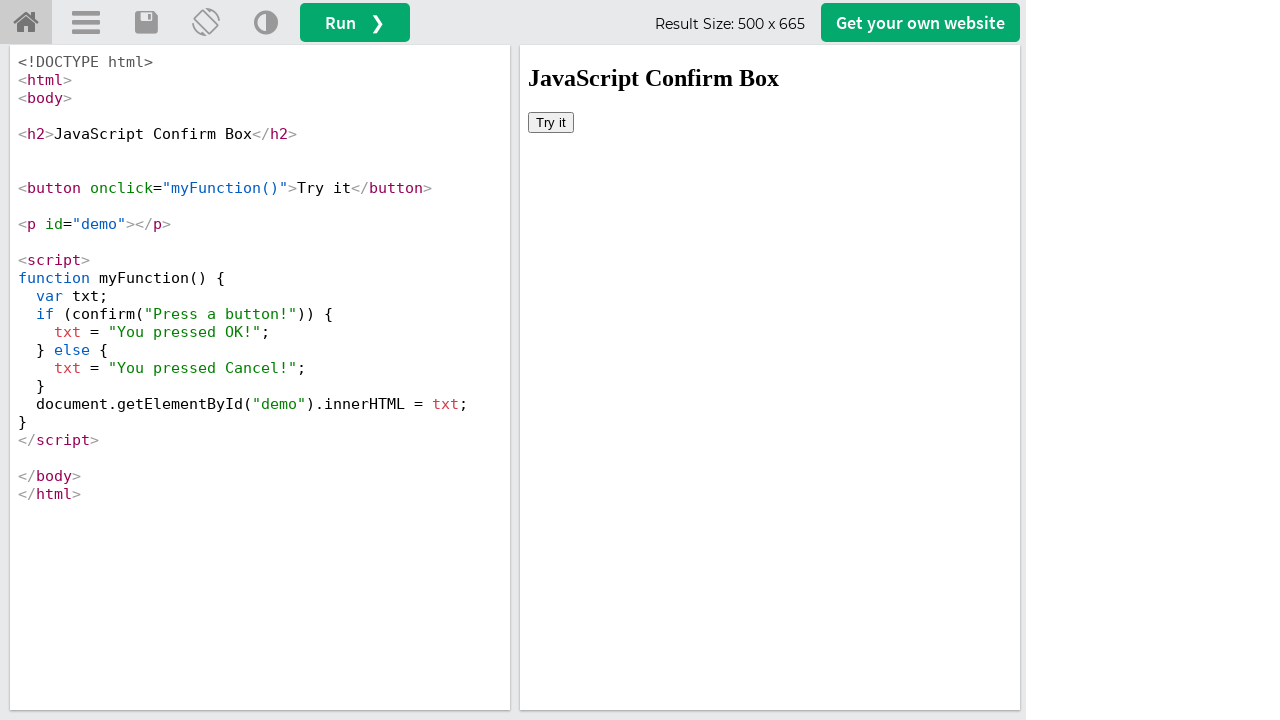

Located iframe with ID 'iframeResult'
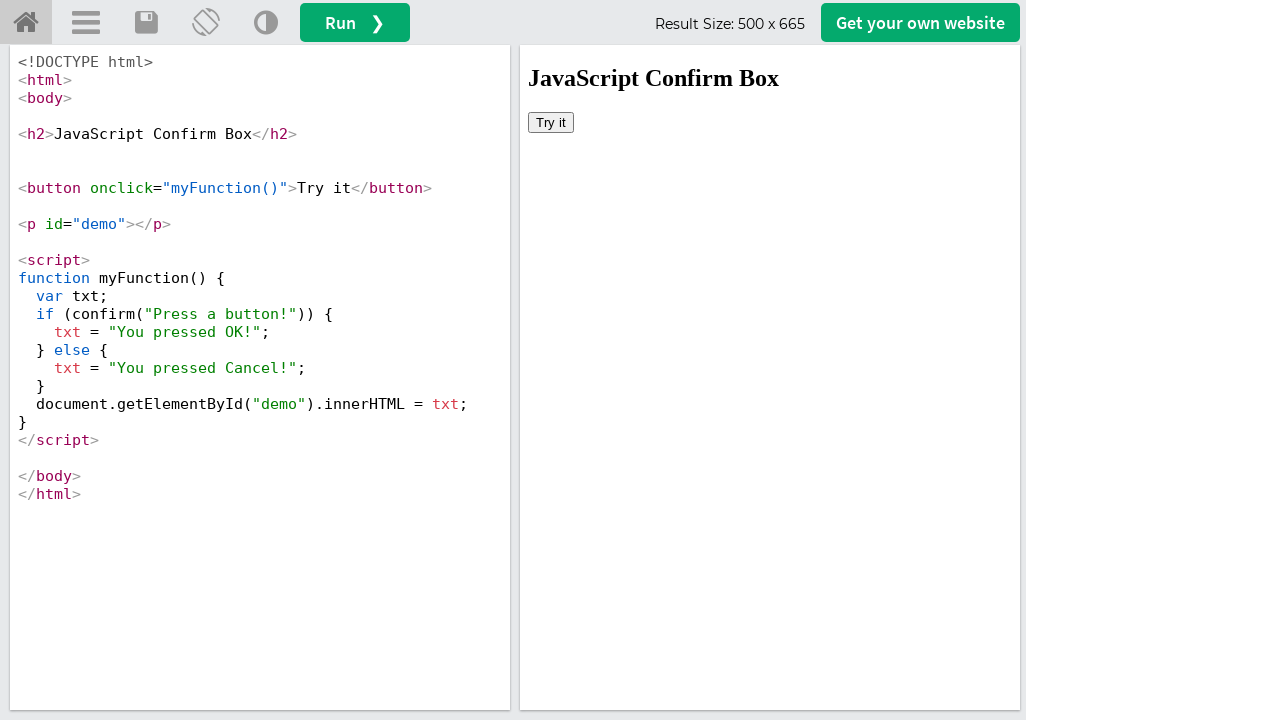

Clicked 'Try it' button to trigger confirmation dialog at (551, 122) on #iframeResult >> internal:control=enter-frame >> xpath=//button[text()='Try it']
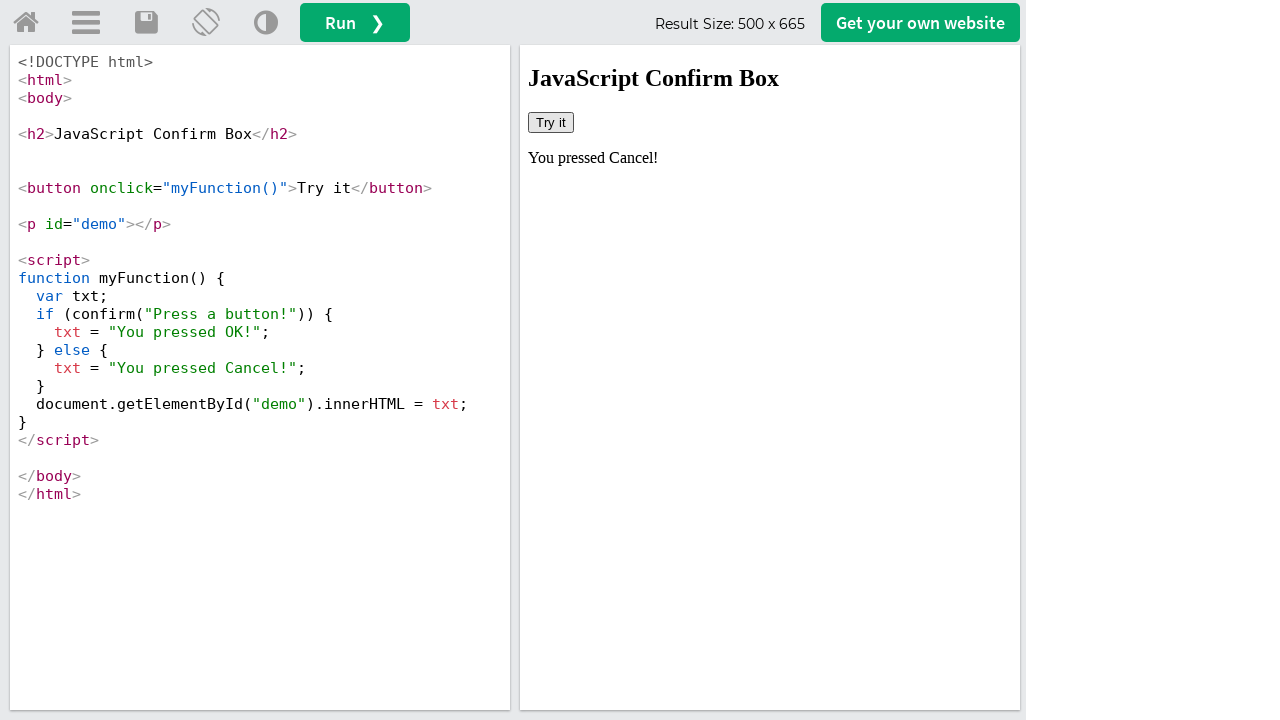

Set up dialog handler to accept confirmation popups
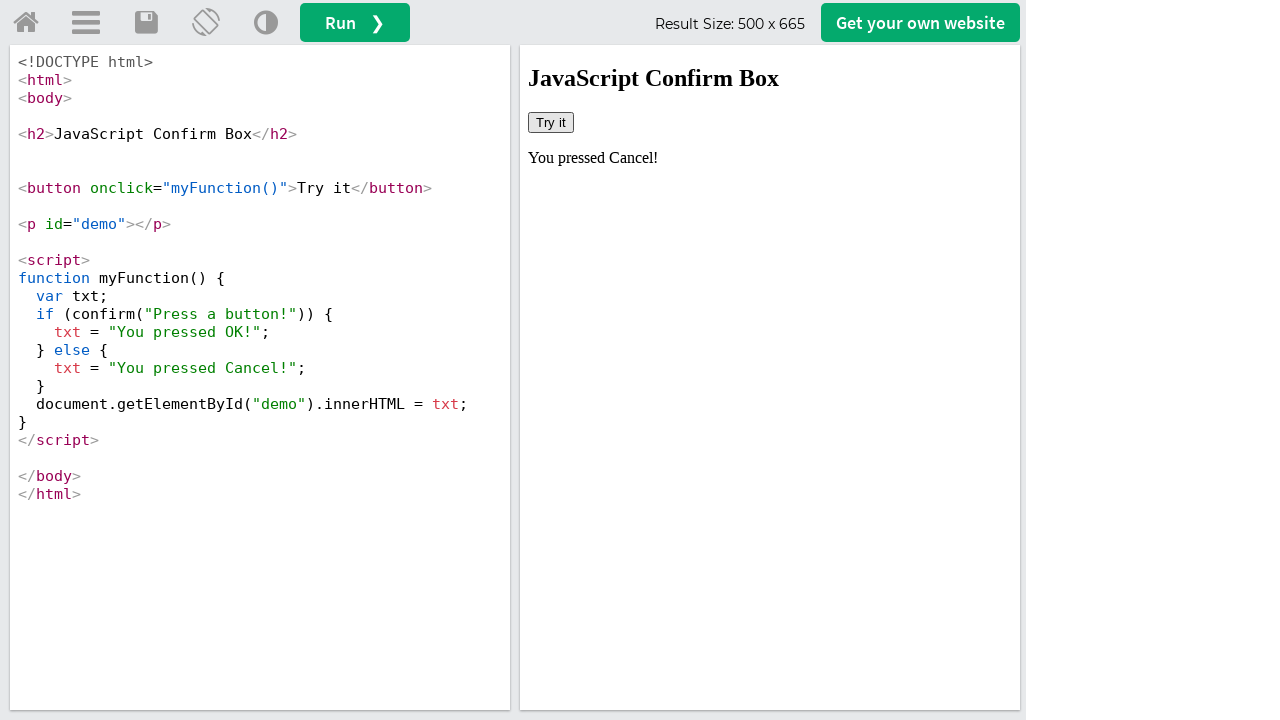

Clicked 'Try it' button again and accepted the confirmation dialog at (551, 122) on #iframeResult >> internal:control=enter-frame >> xpath=//button[text()='Try it']
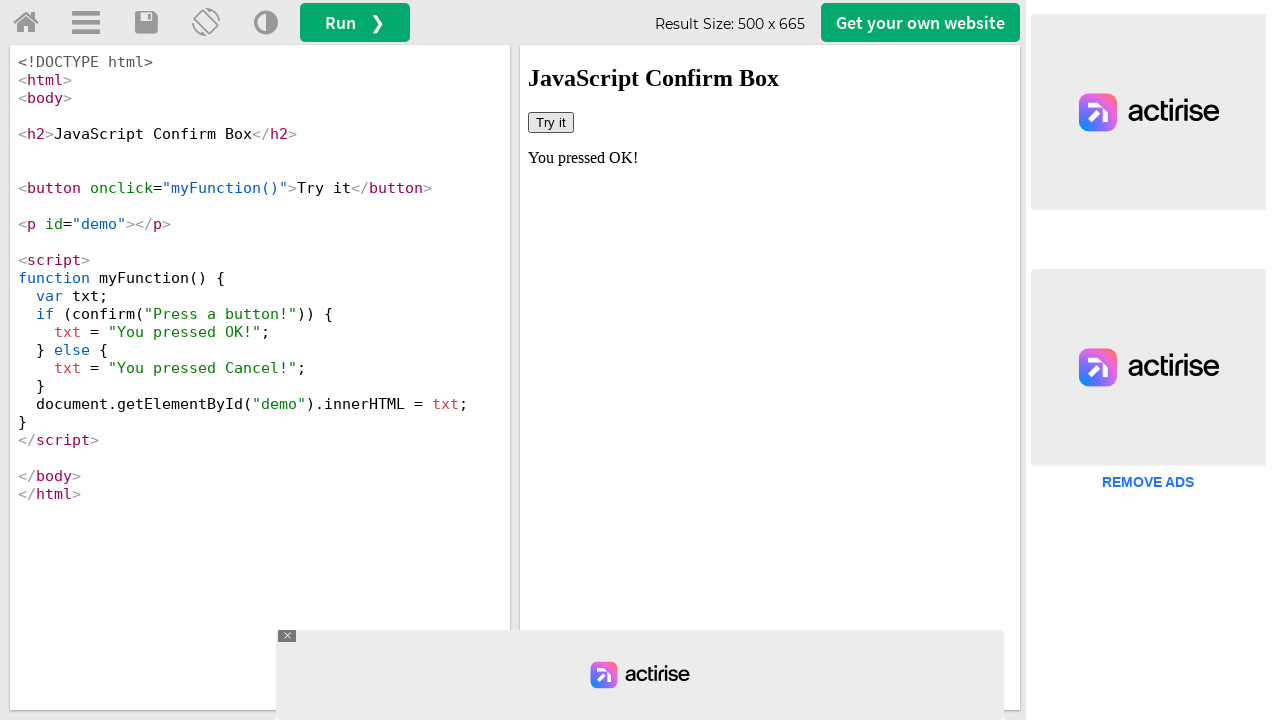

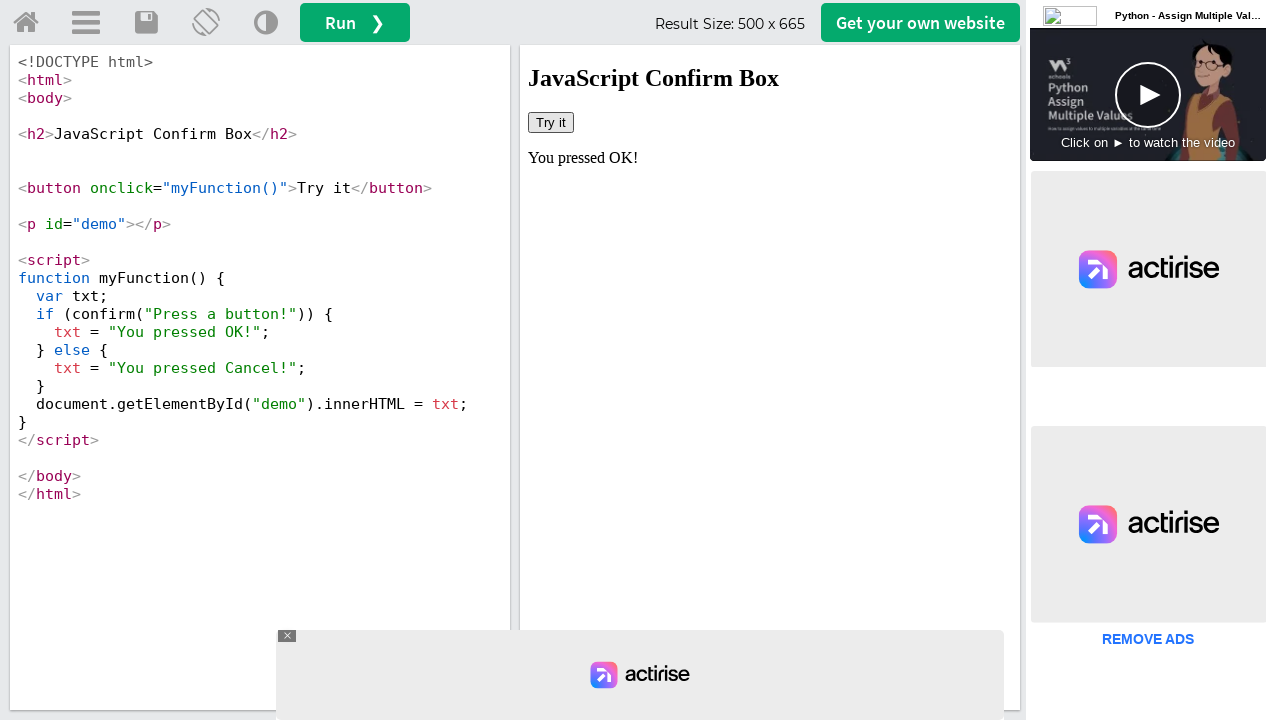